Tests window handling by opening a new tab, switching to it, verifying content, then switching back to the original window

Starting URL: https://the-internet.herokuapp.com/windows

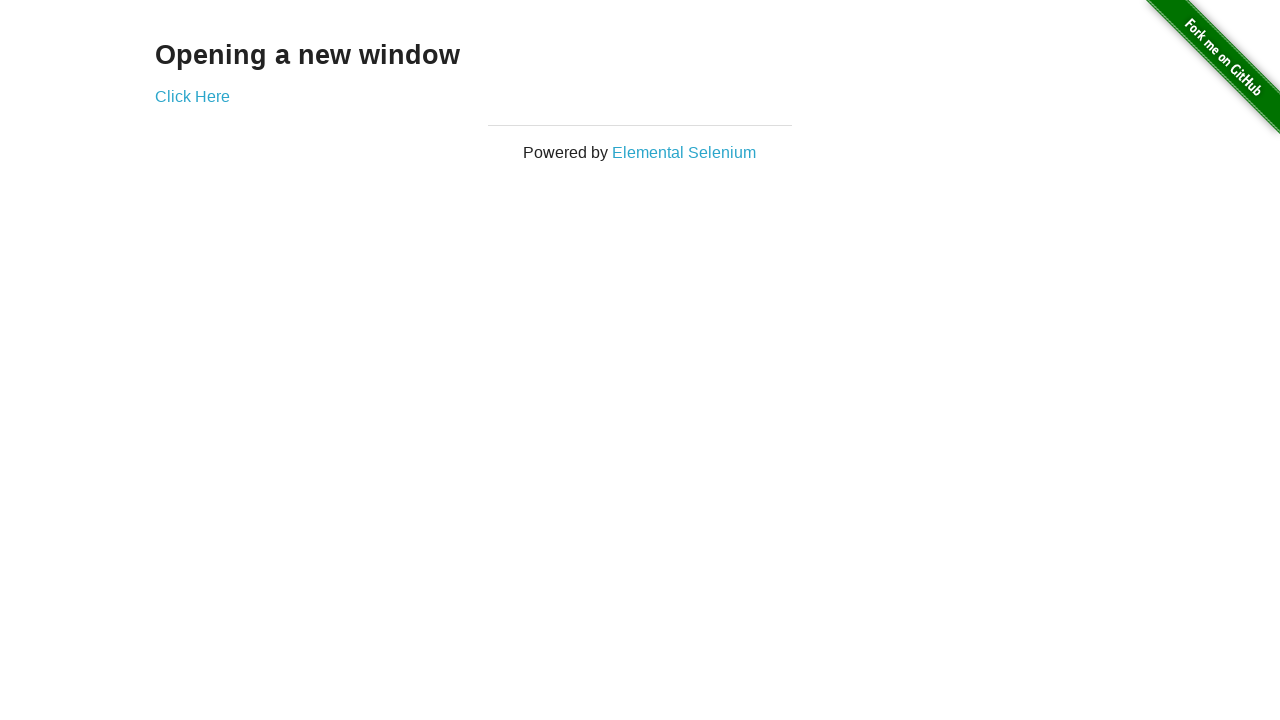

Clicked 'Click Here' link to open new tab/window at (192, 96) on text='Click Here'
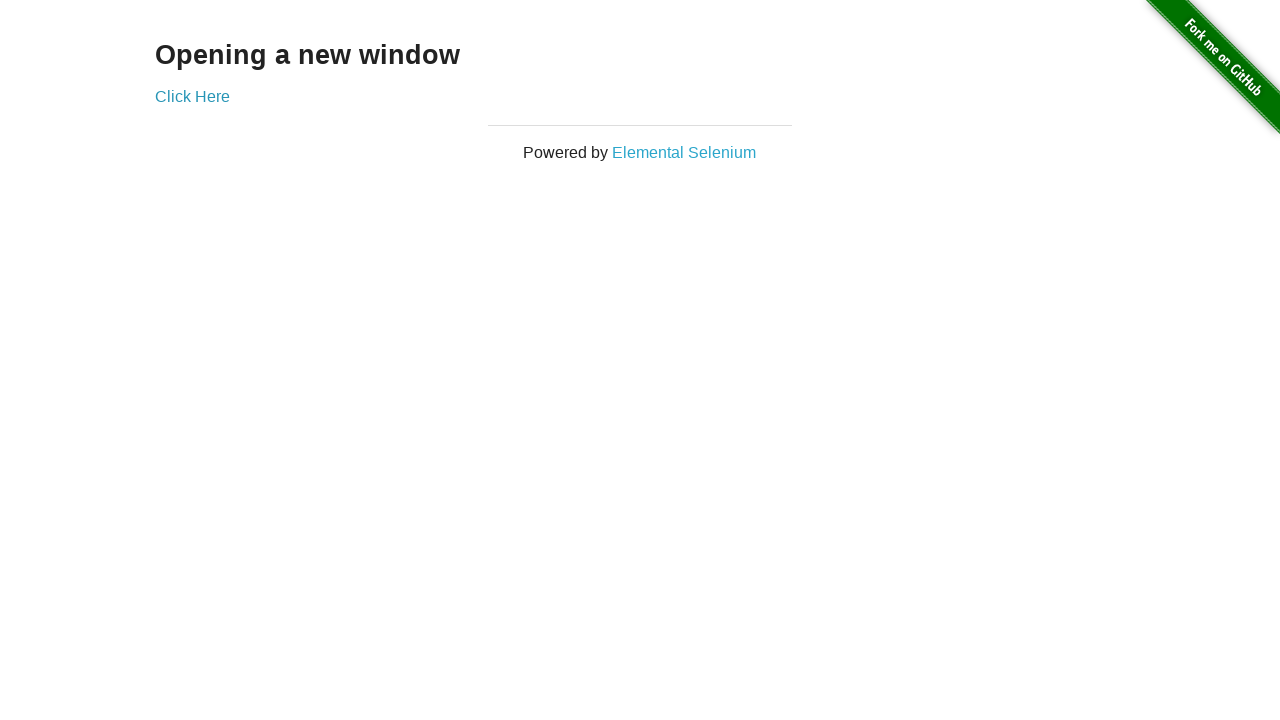

New page/window opened and captured
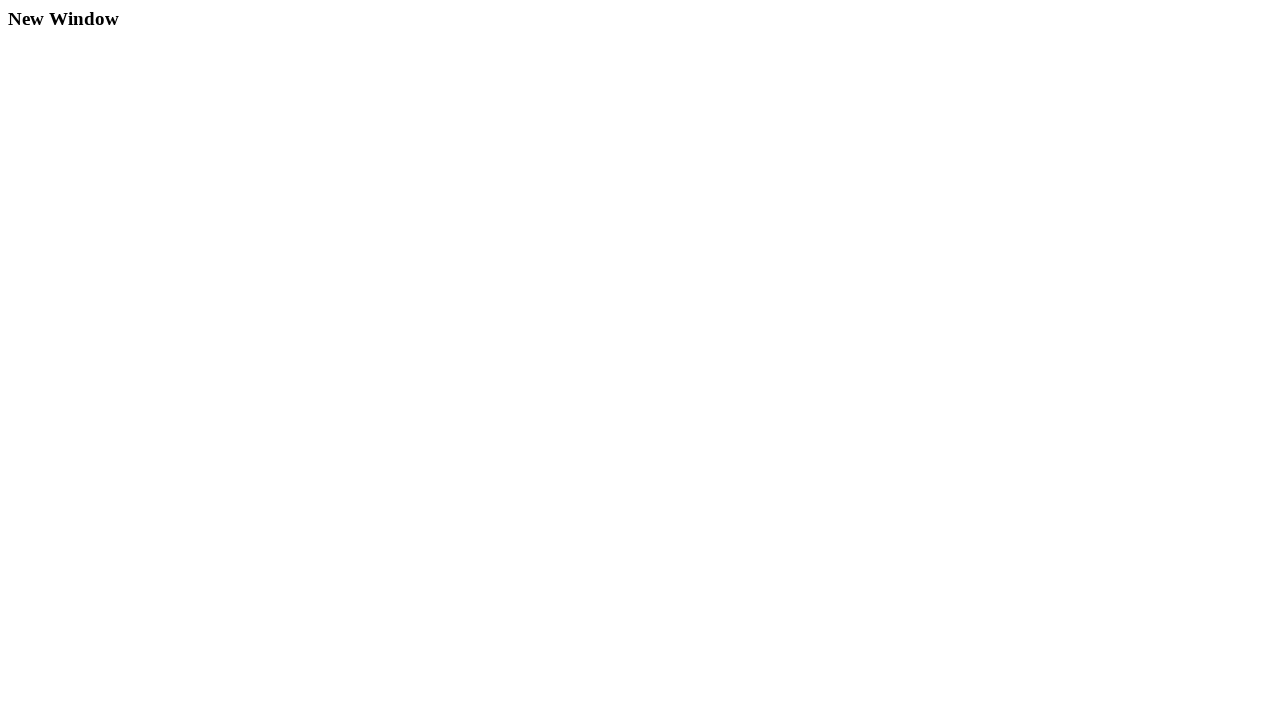

New page fully loaded
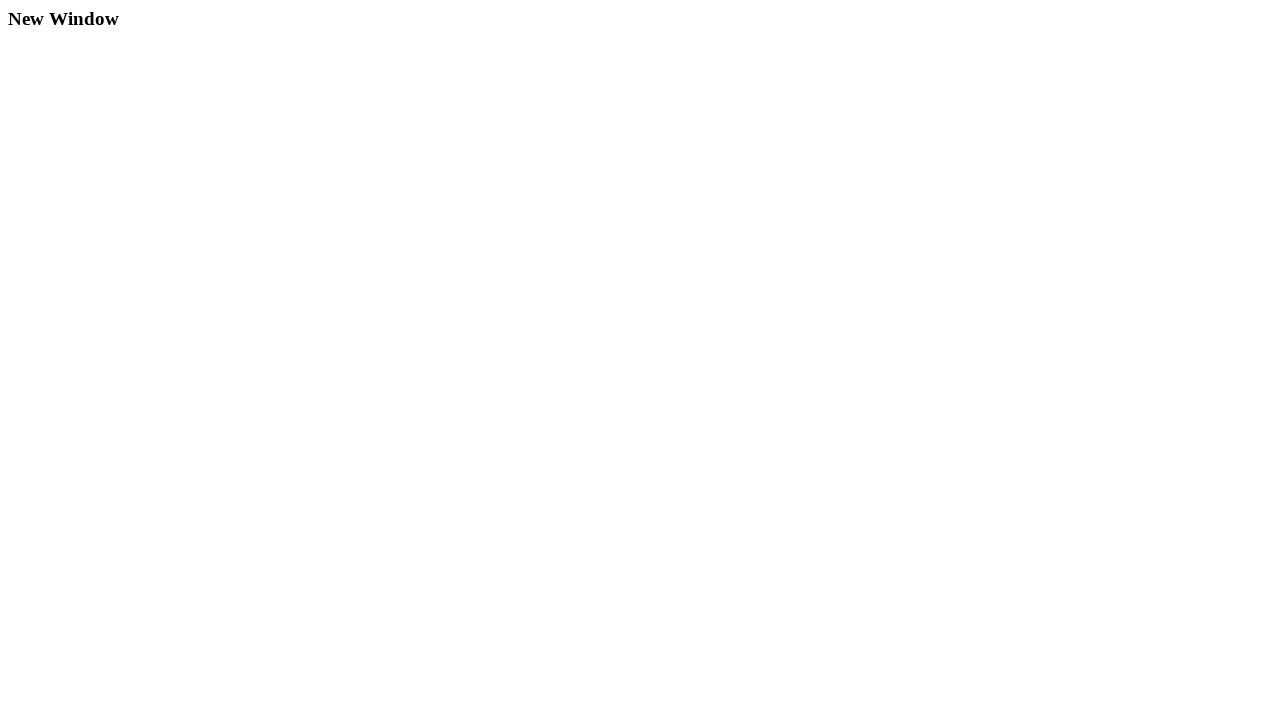

Verified new page contains 'New Window' heading
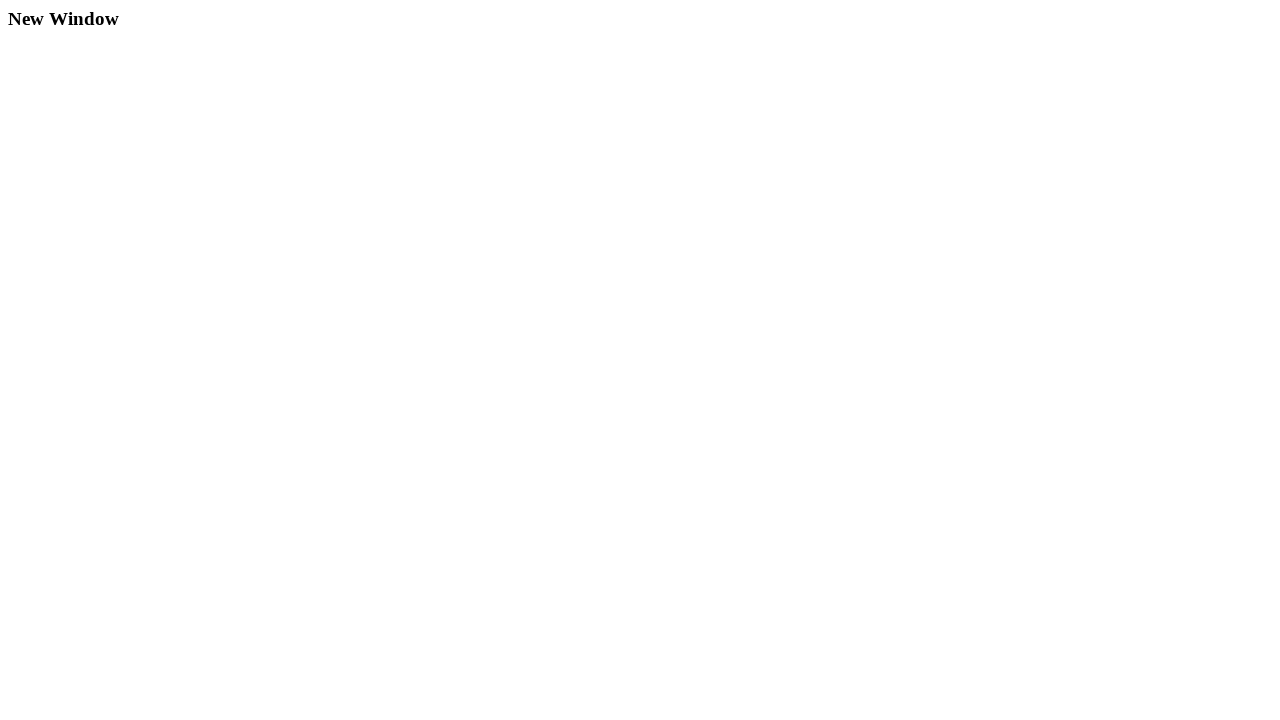

Closed new page/window
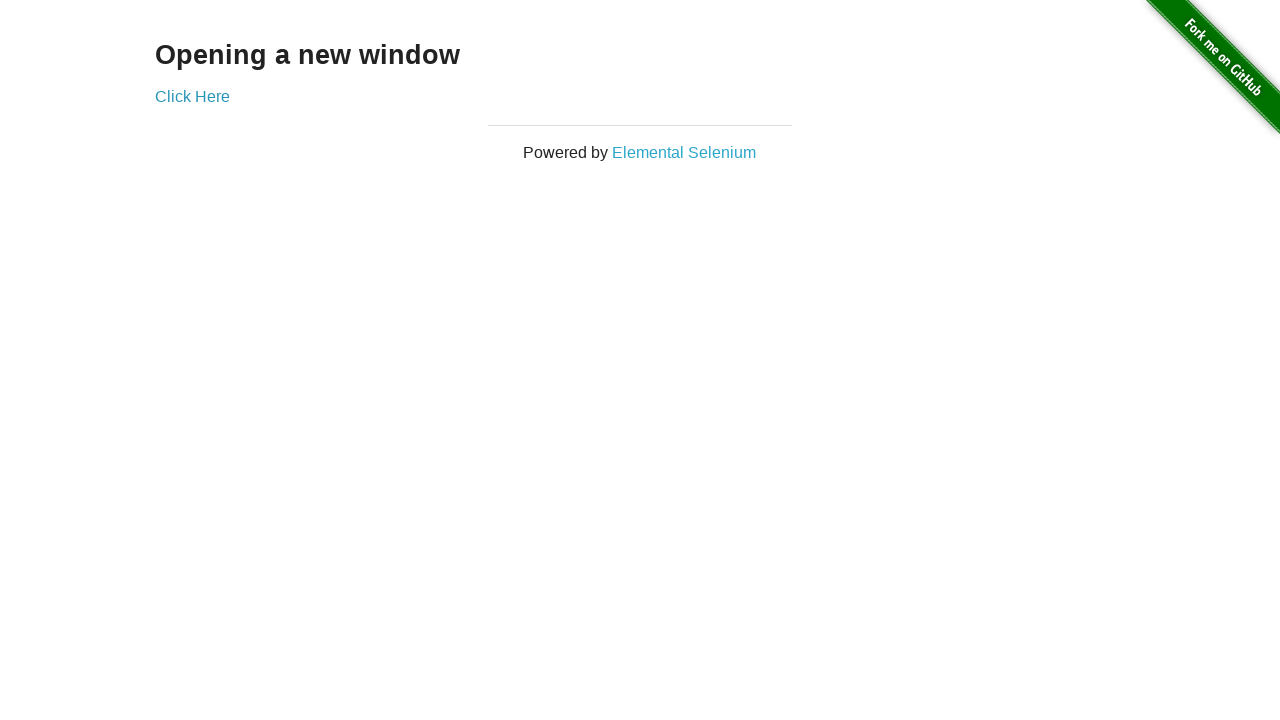

Verified original page contains 'Opening a new window' heading
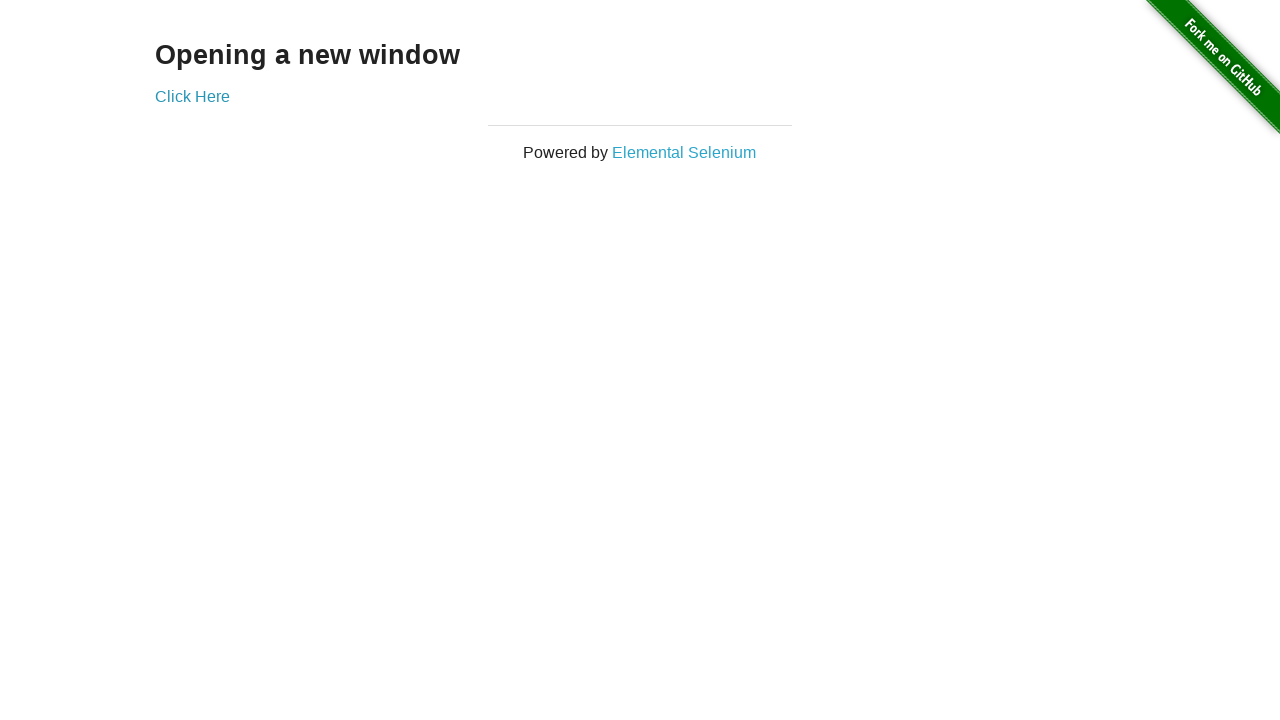

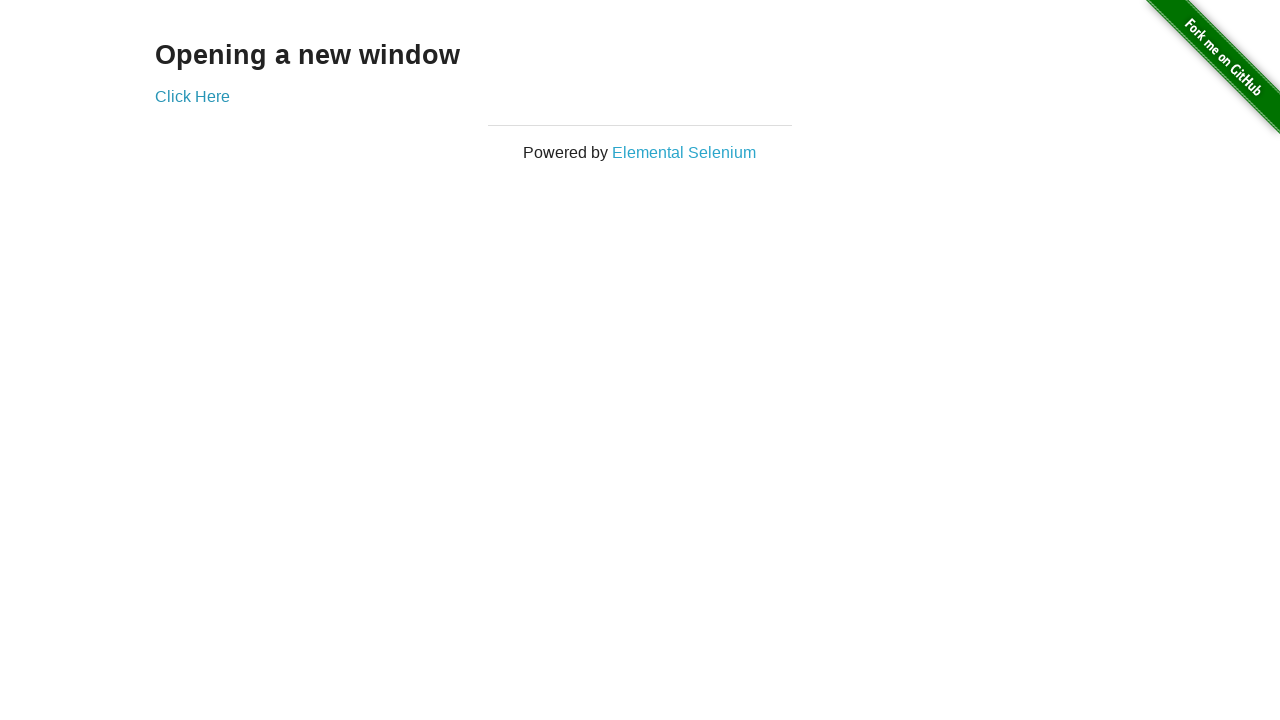